Tests email field by clearing and entering an email address

Starting URL: https://hotel-testlab.coderslab.pl/en/

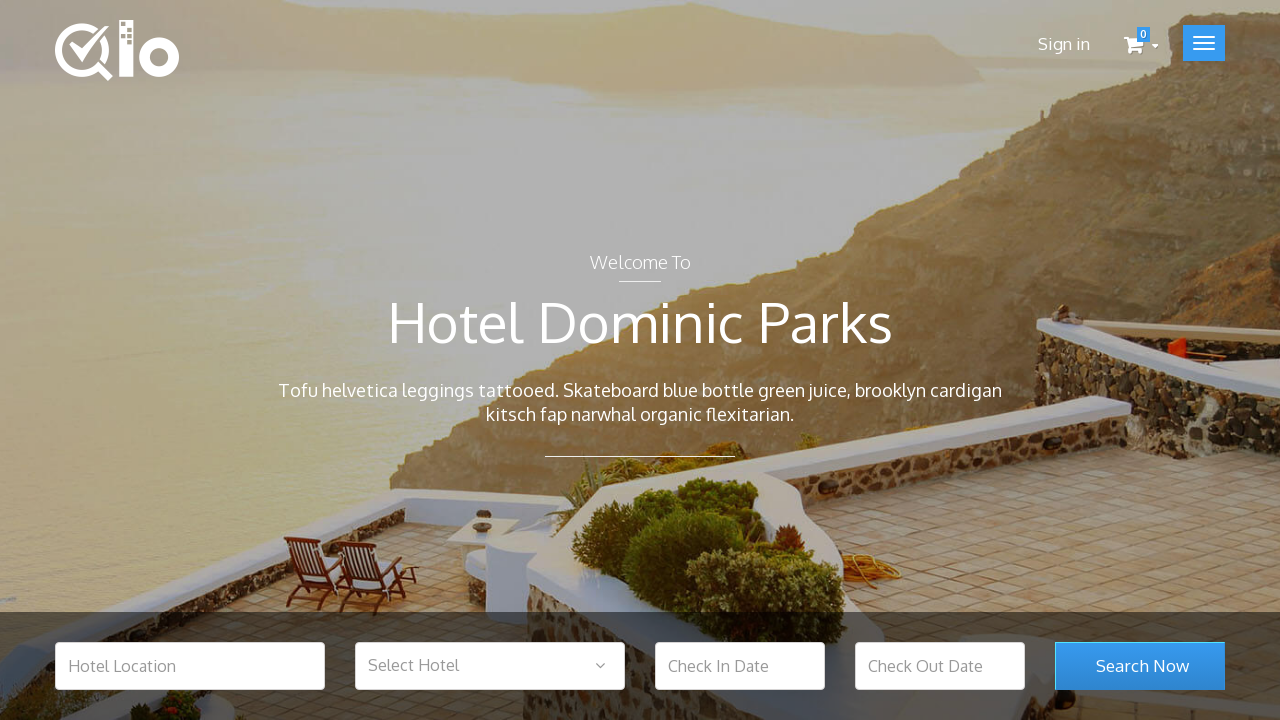

Cleared email input field on input[name='email']
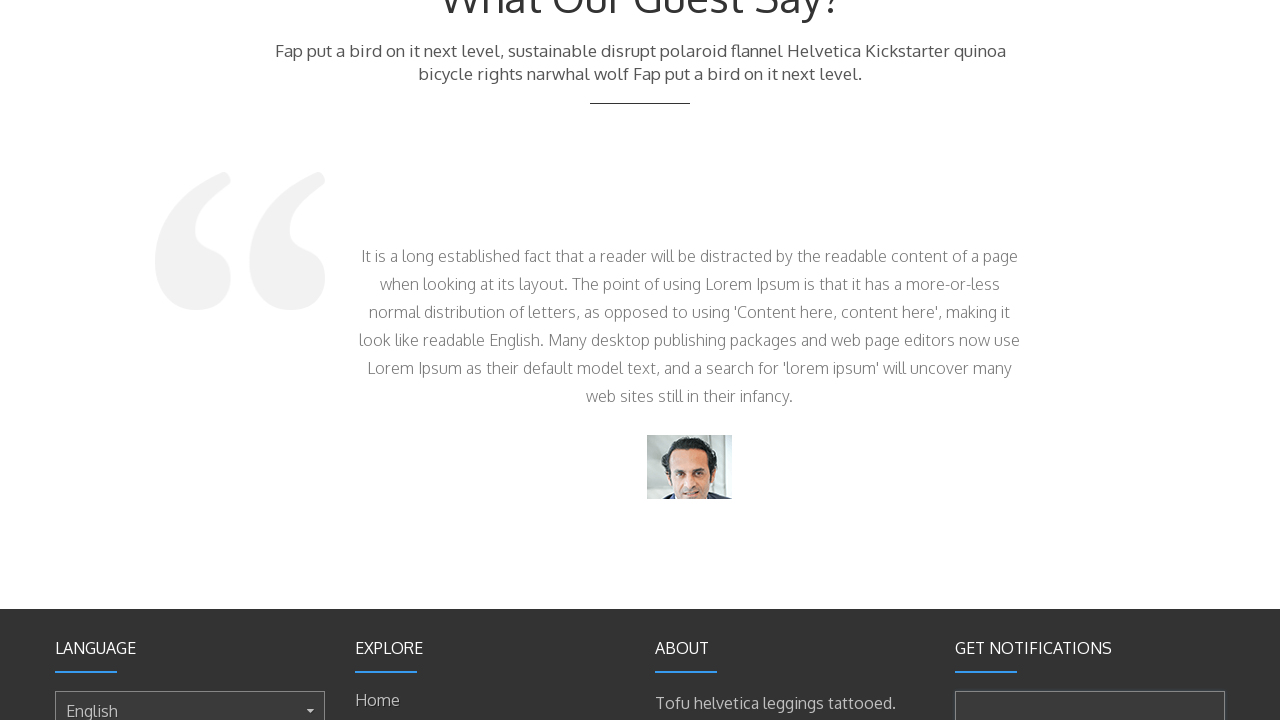

Entered email address 'testuser123@example.com' in email field on input[name='email']
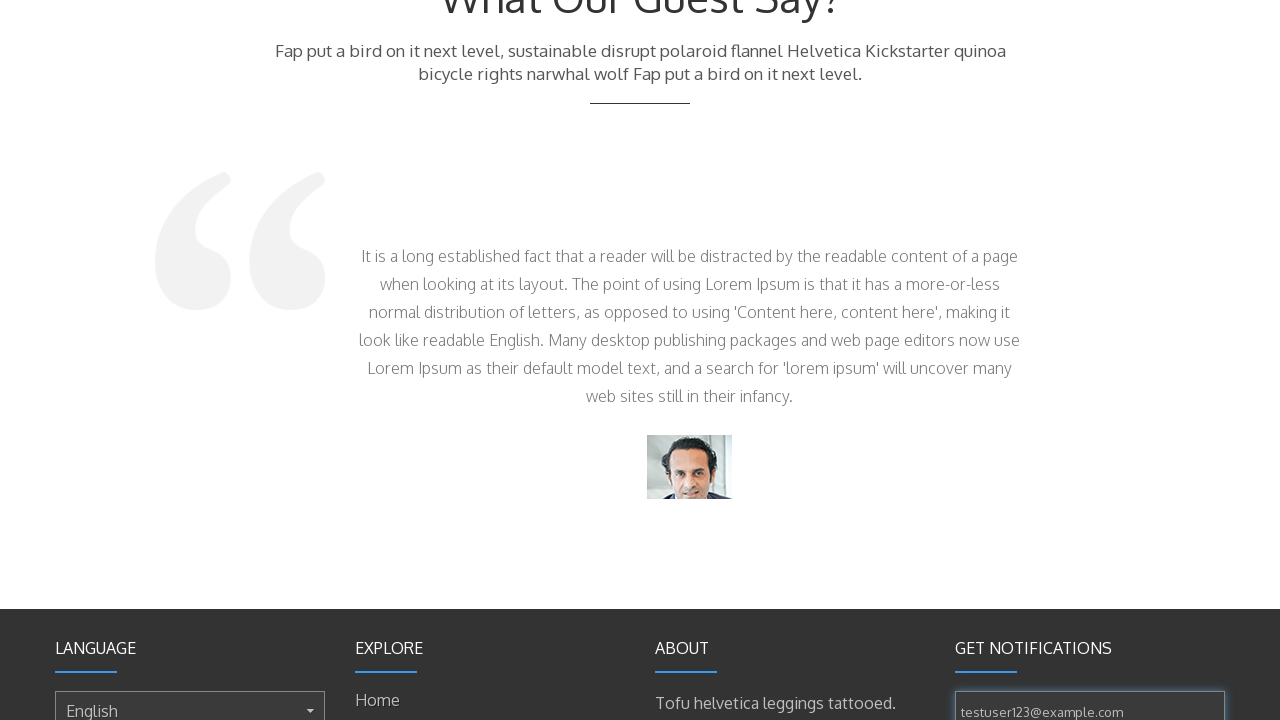

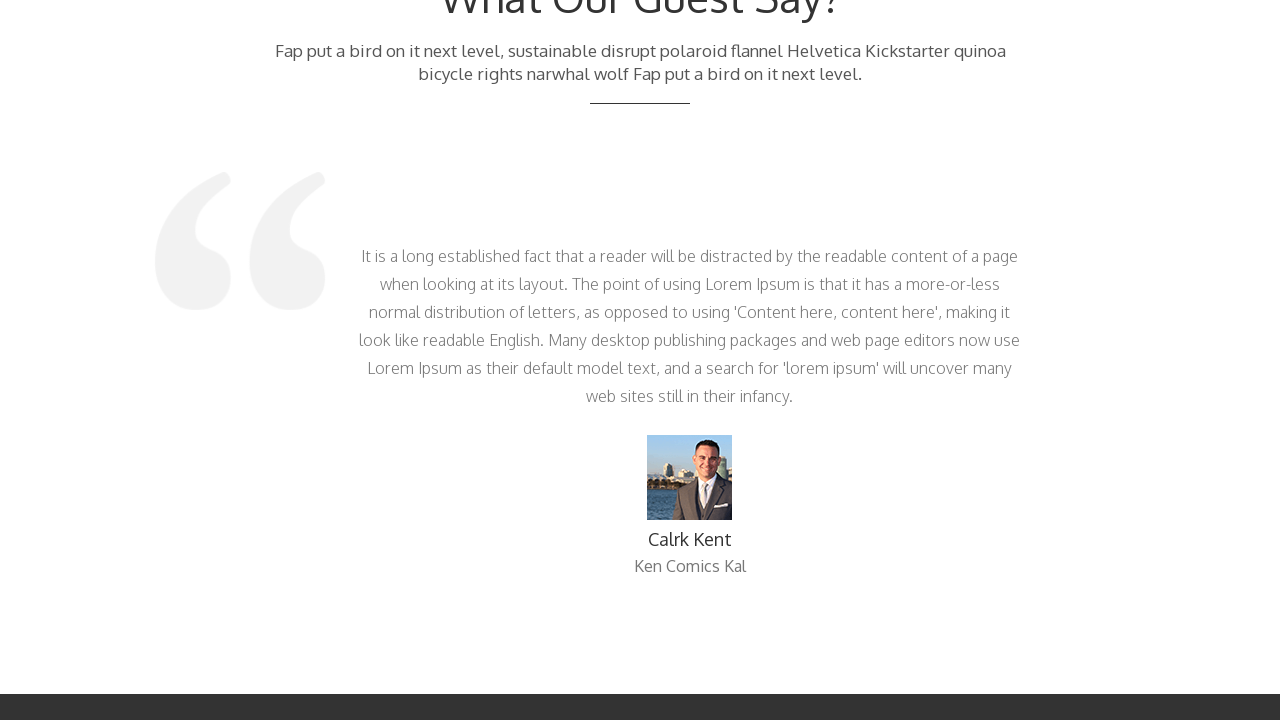